Tests basic TodoMVC functionality by adding a new todo item "a" using the input field and pressing Enter

Starting URL: http://todomvc4tasj.herokuapp.com/

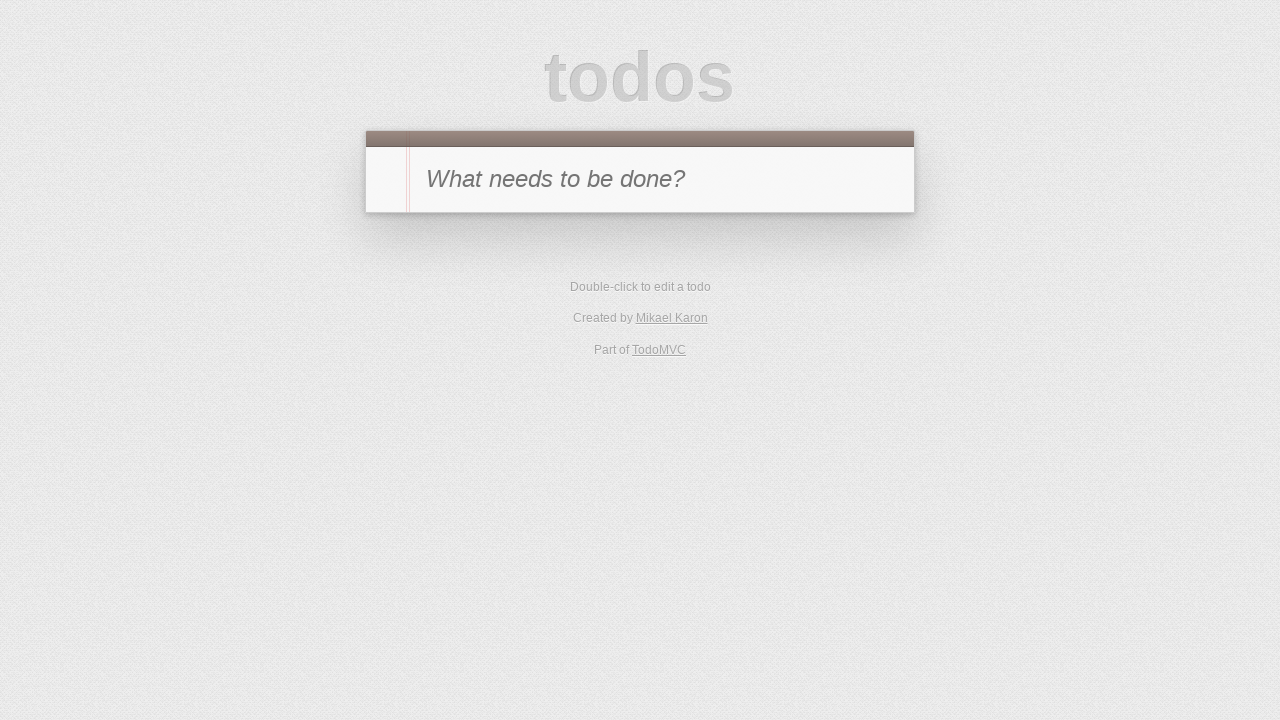

Navigated to TodoMVC application
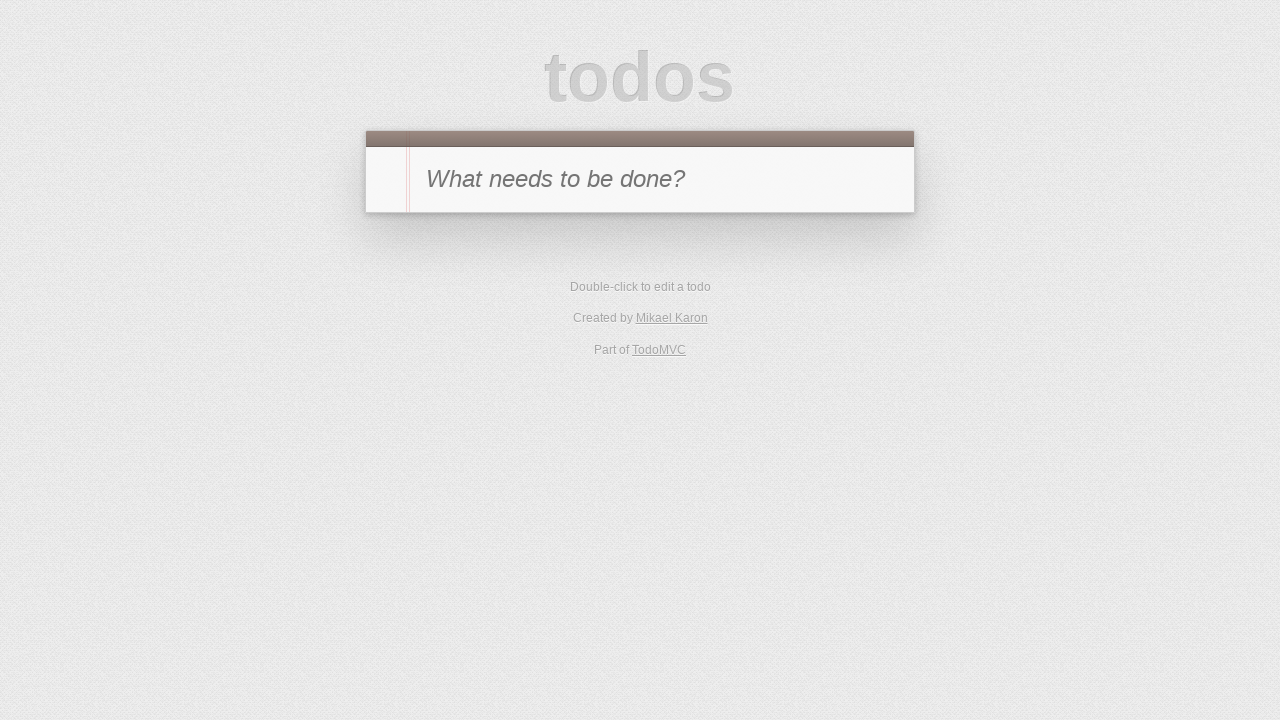

Filled new todo input field with 'a' on #new-todo
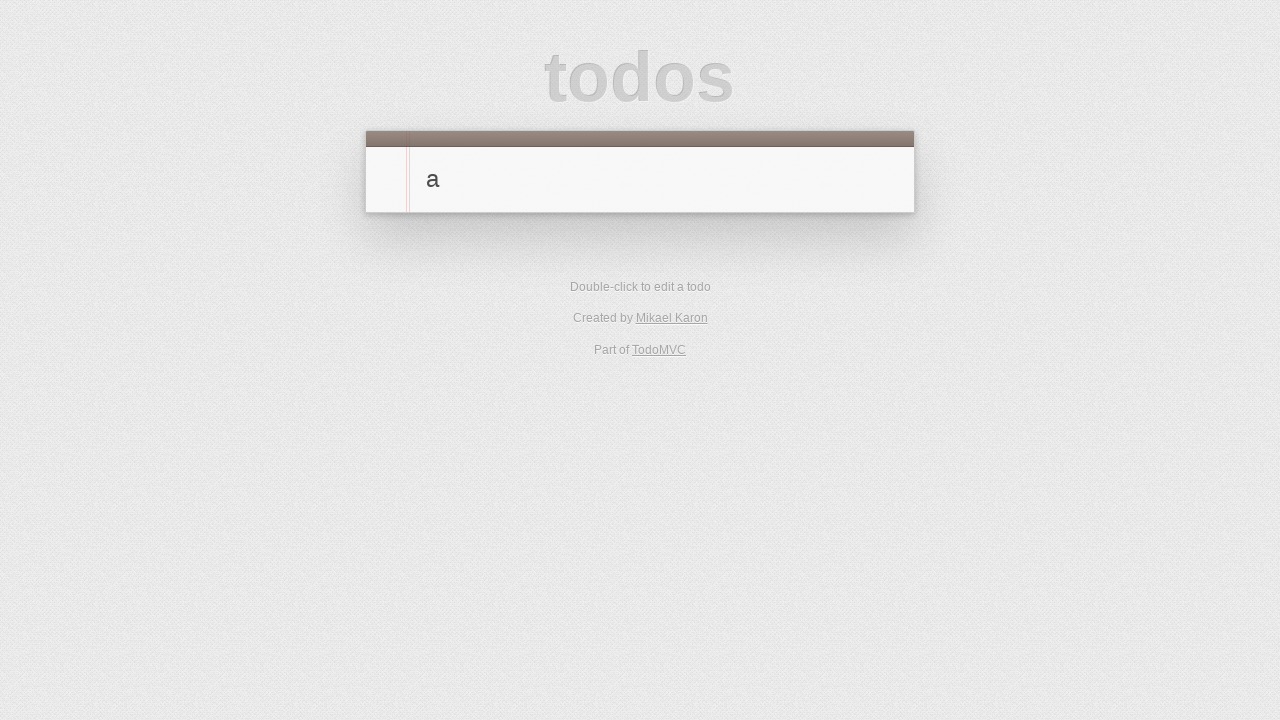

Pressed Enter to add the todo item on #new-todo
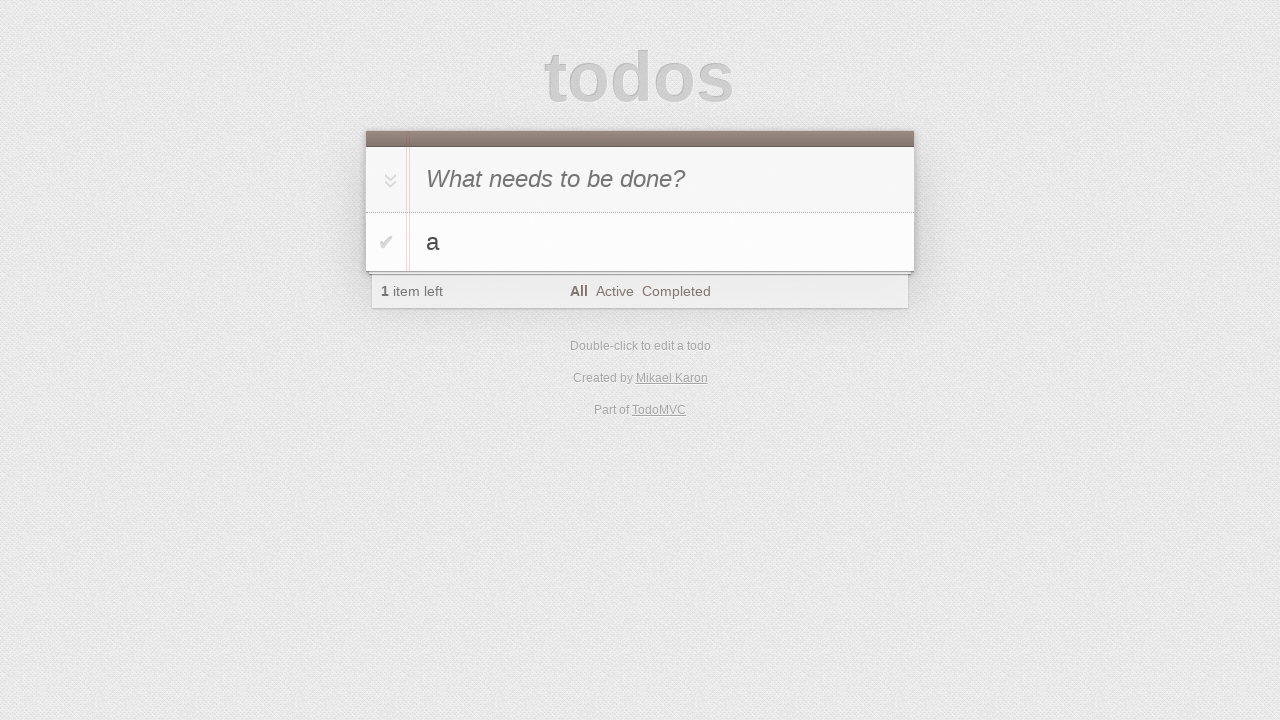

Todo item appeared in the list
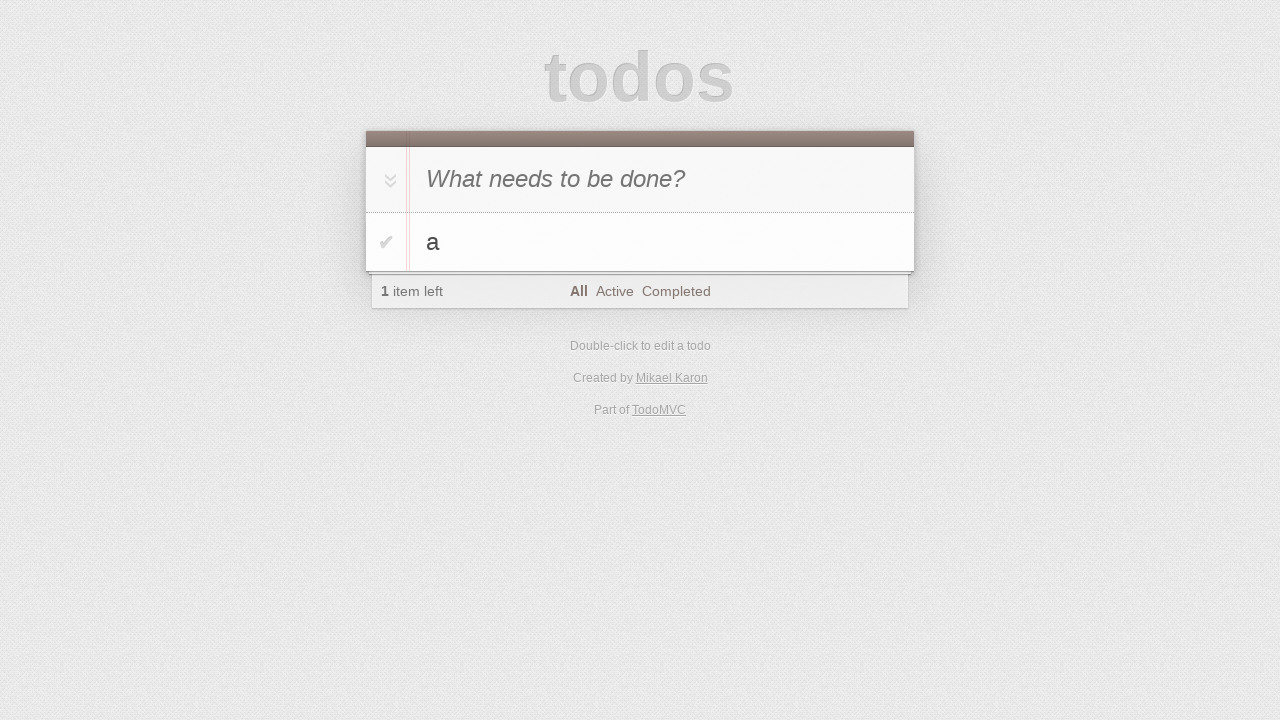

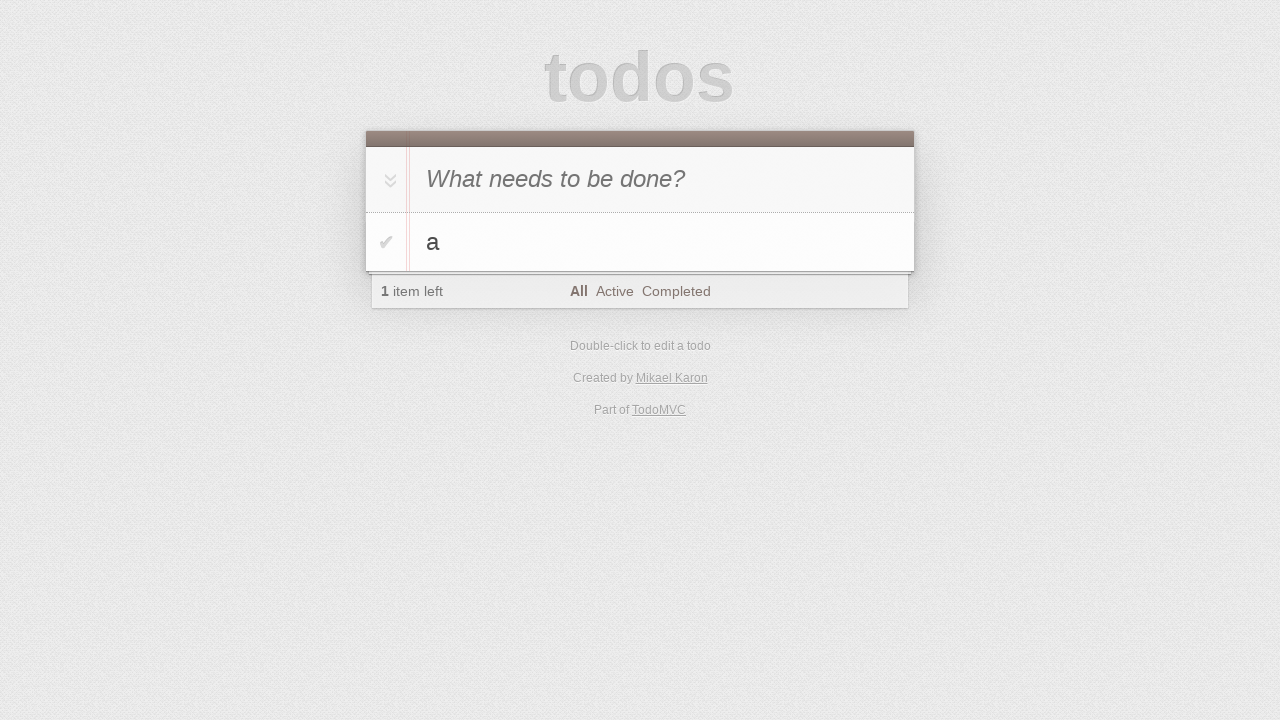